Navigates to OrangeHRM contact sales page and selects a country from the dropdown menu

Starting URL: https://www.orangehrm.com/contact-sales/

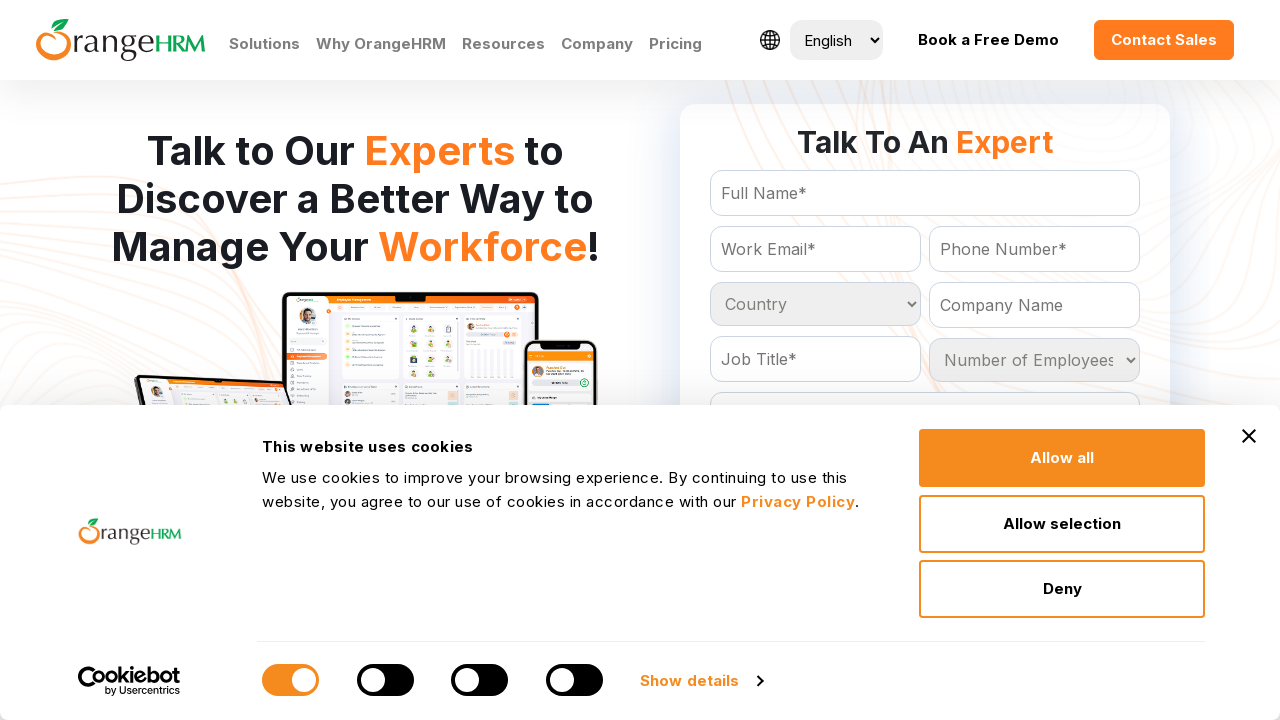

Navigated to OrangeHRM contact sales page
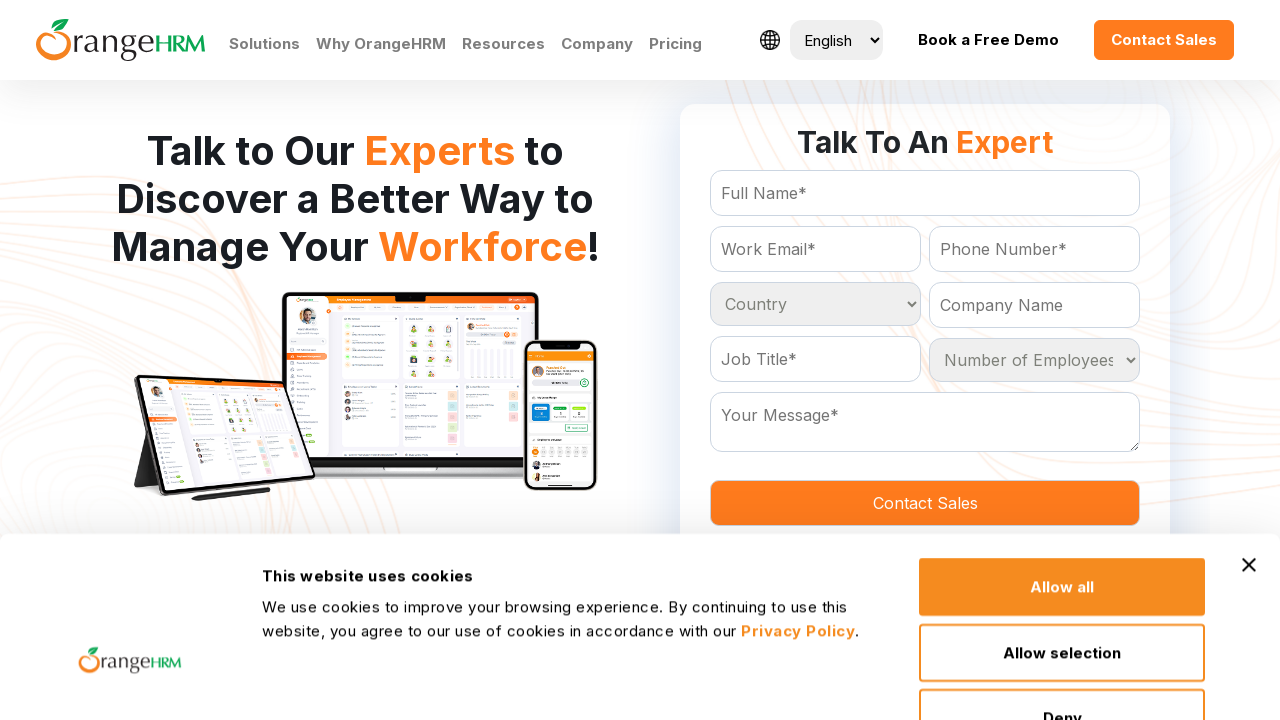

Country dropdown element became available
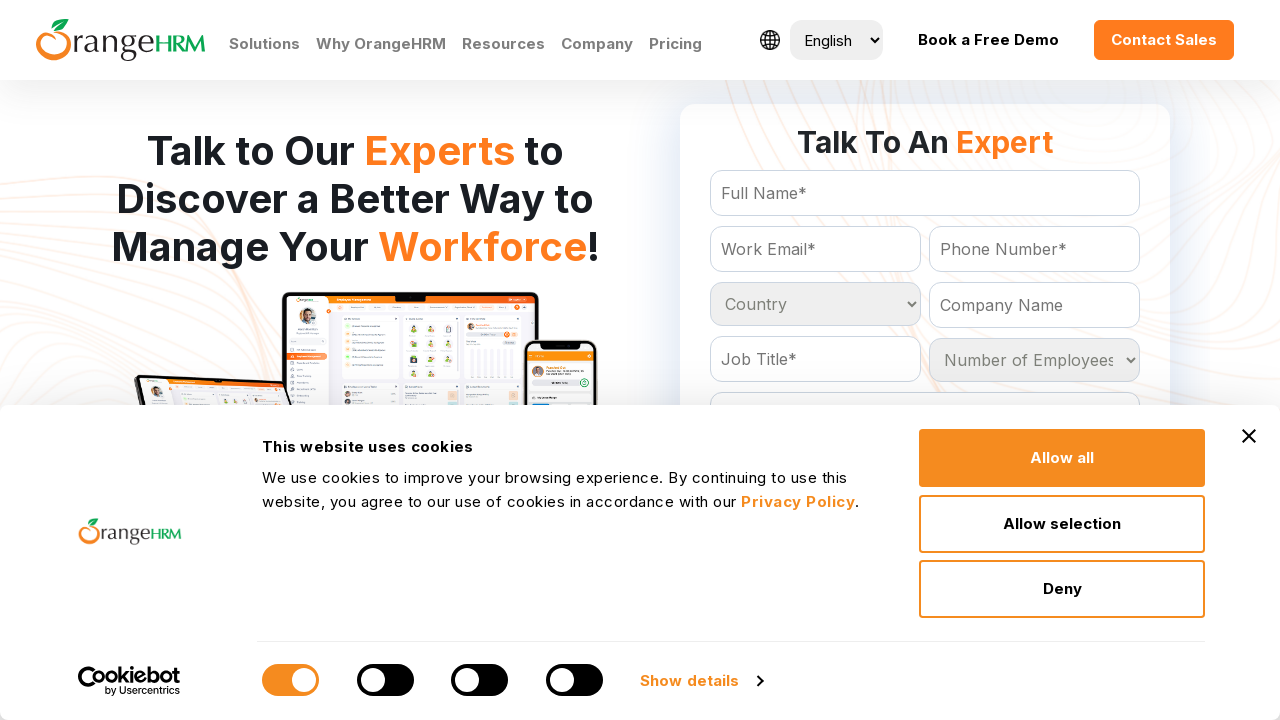

Selected 'Andorra' from the country dropdown menu on #Form_getForm_Country
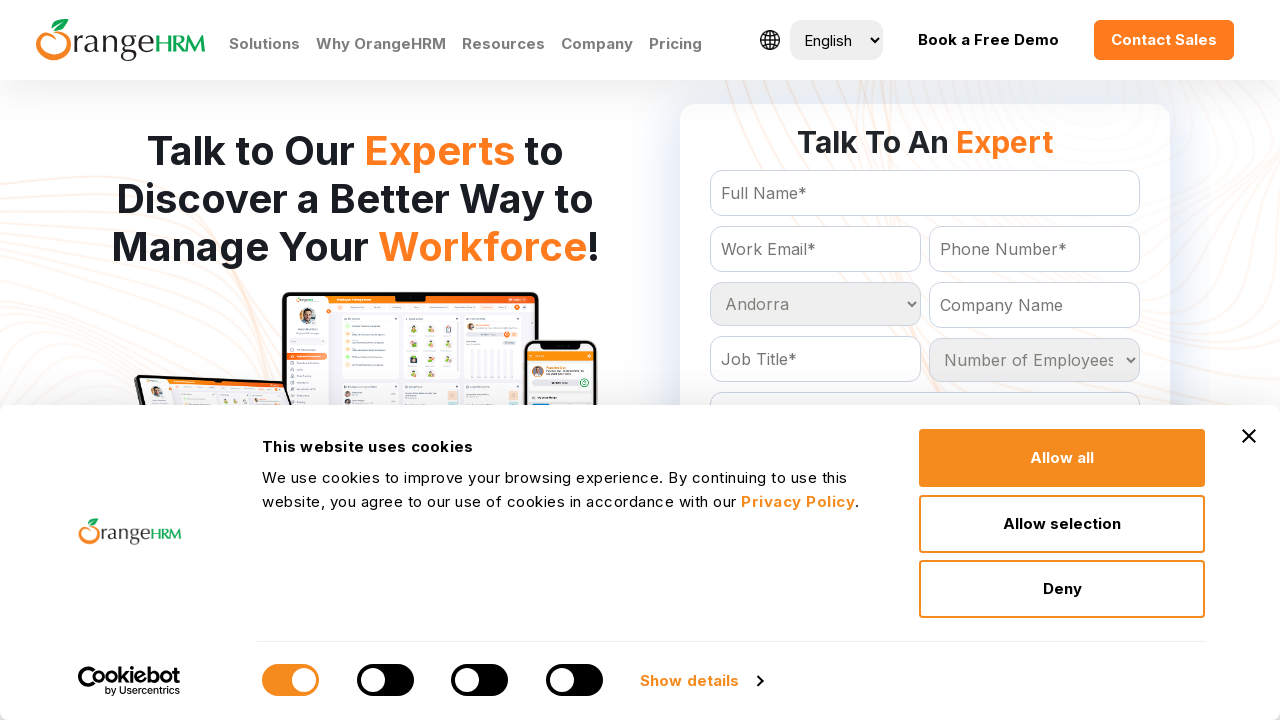

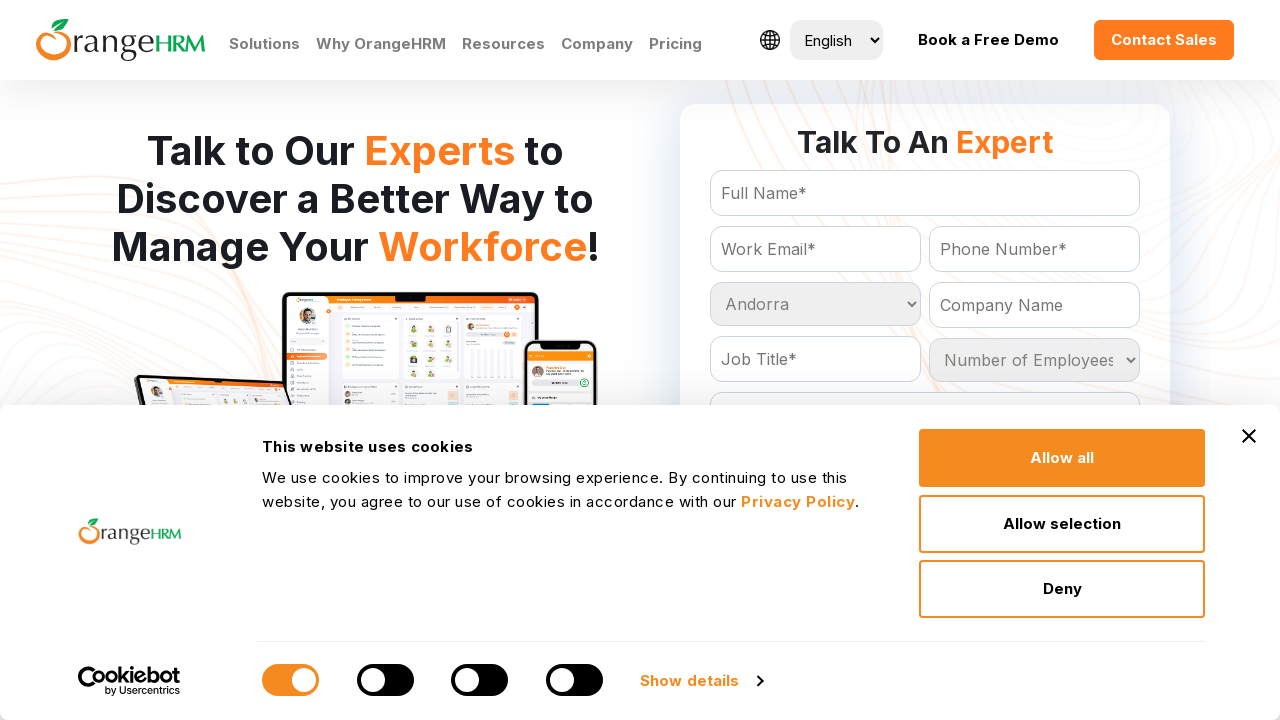